Tests frame handling functionality by navigating to a demo site, clicking through to the frames section, and interacting with multiple iframe elements

Starting URL: https://demoqa.com/

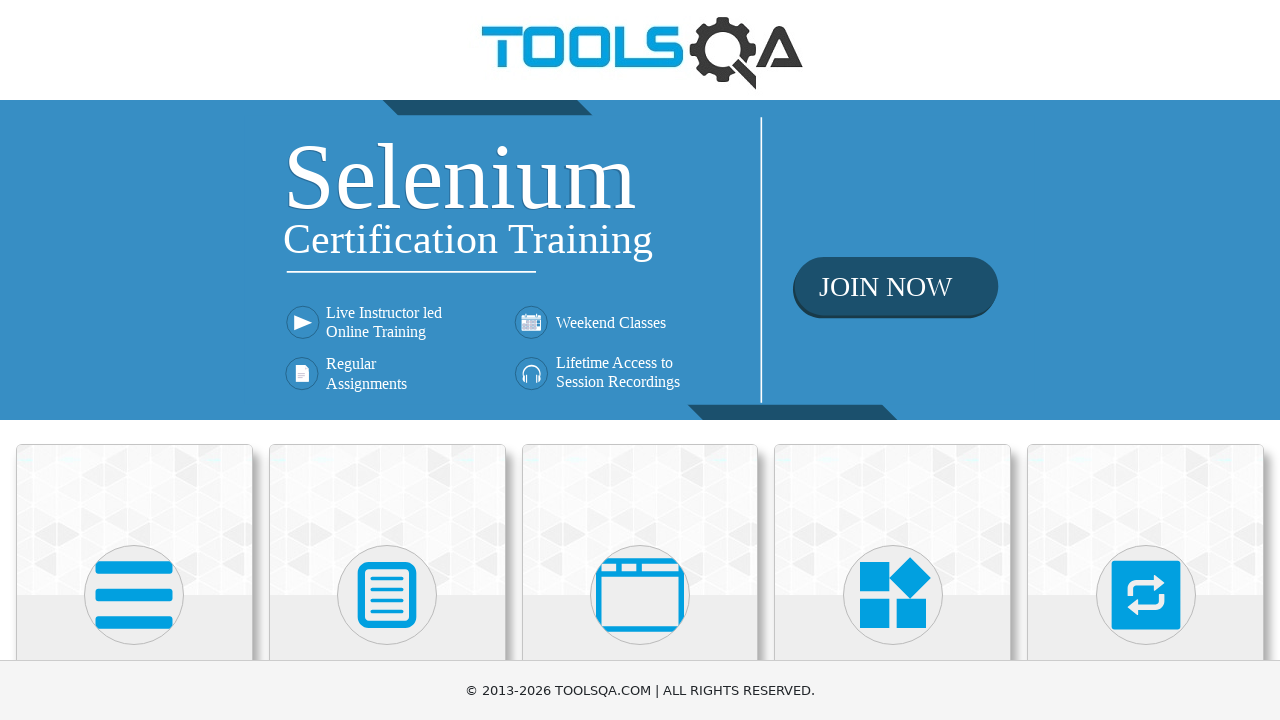

Scrolled down 400px to view Alerts, Frame & Windows section
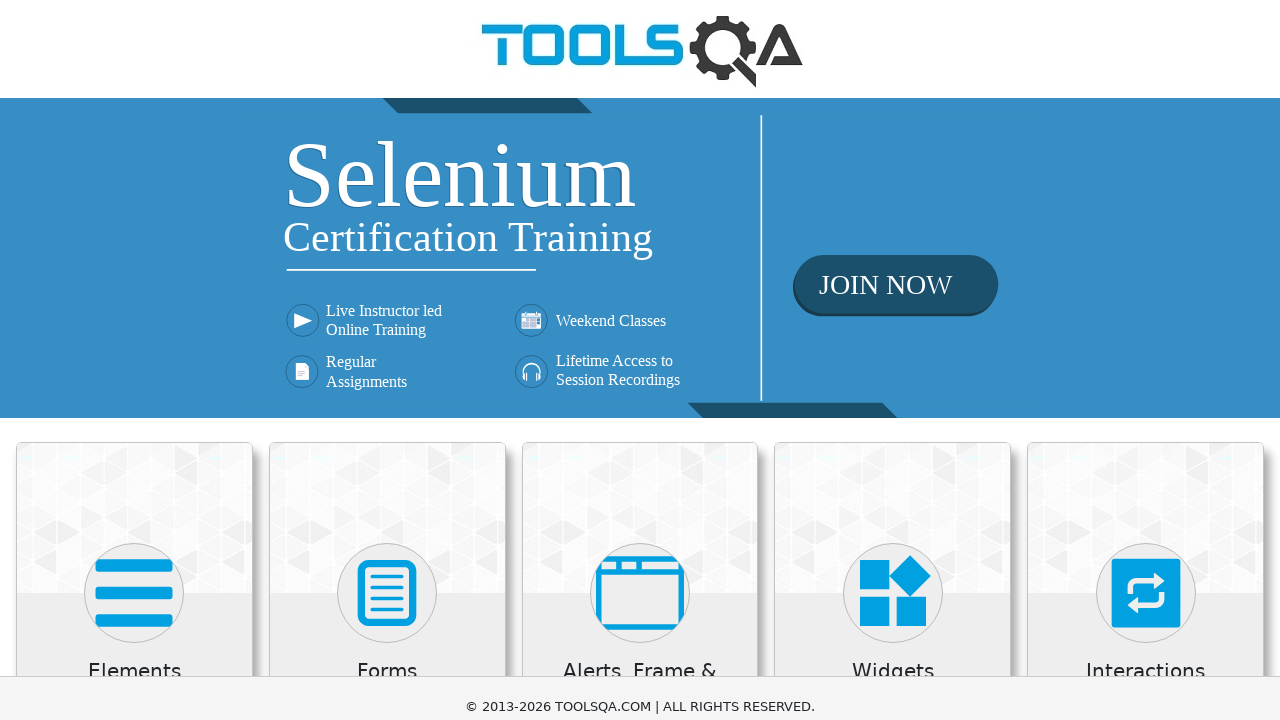

Clicked on Alerts, Frame & Windows section at (640, 285) on xpath=//h5[text()='Alerts, Frame & Windows']
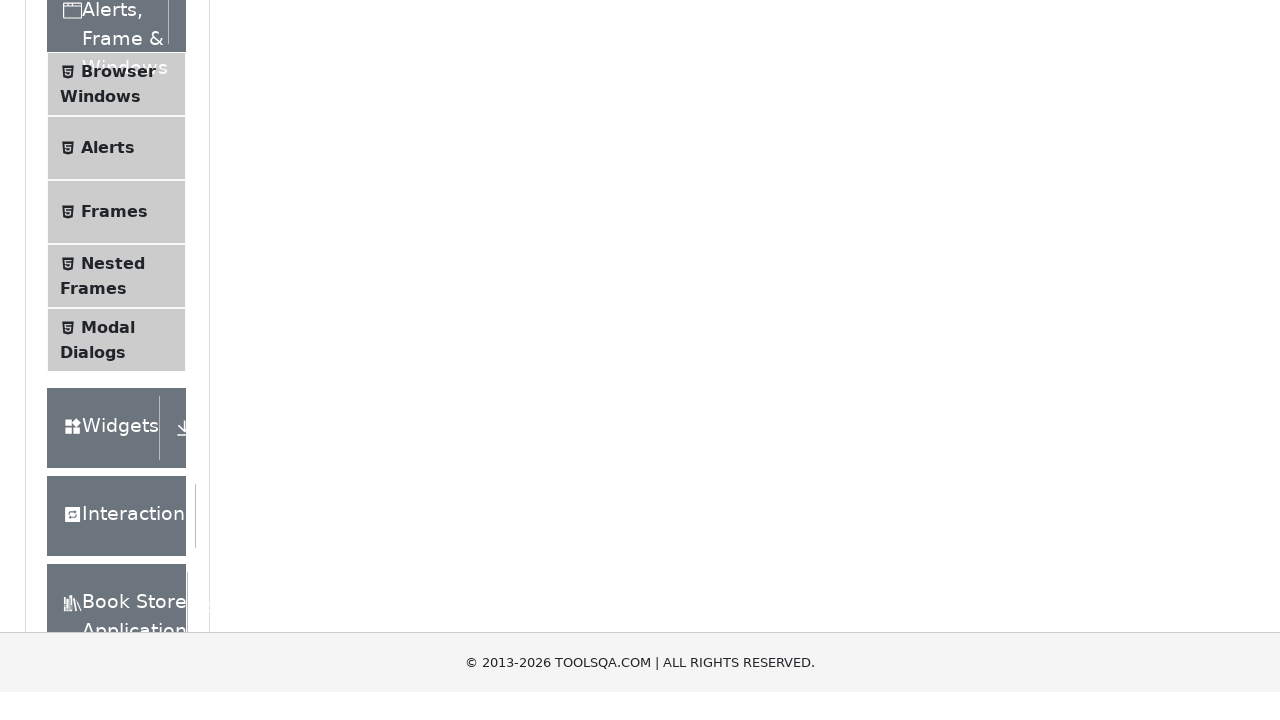

Clicked on Frames menu item at (114, 240) on xpath=//span[text()='Frames']
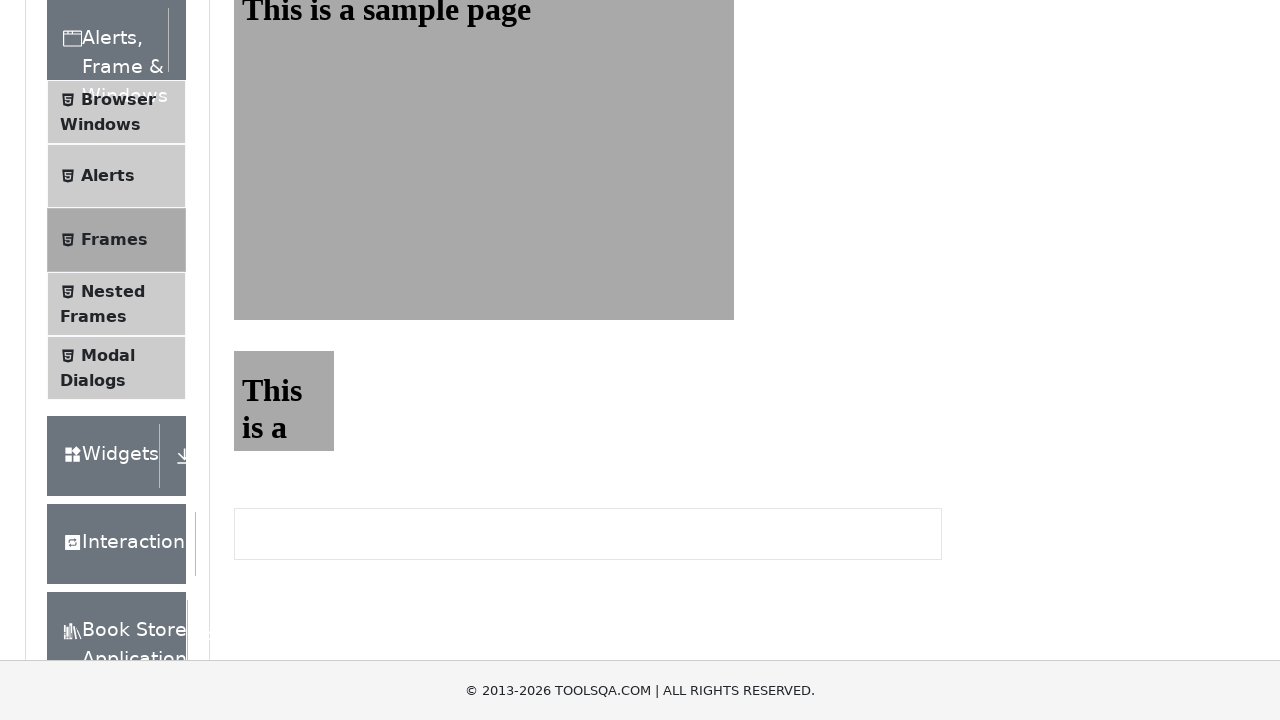

Located first frame element (#frame1)
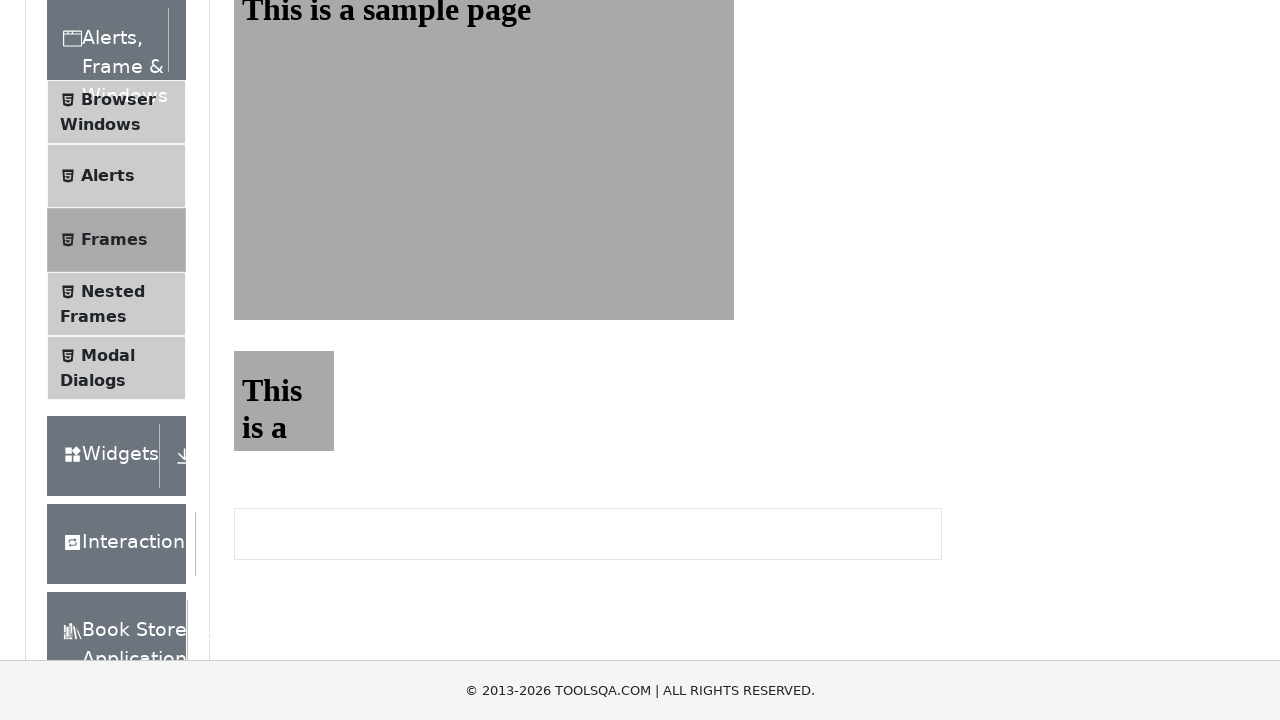

Retrieved text from first frame: 'This is a sample page'
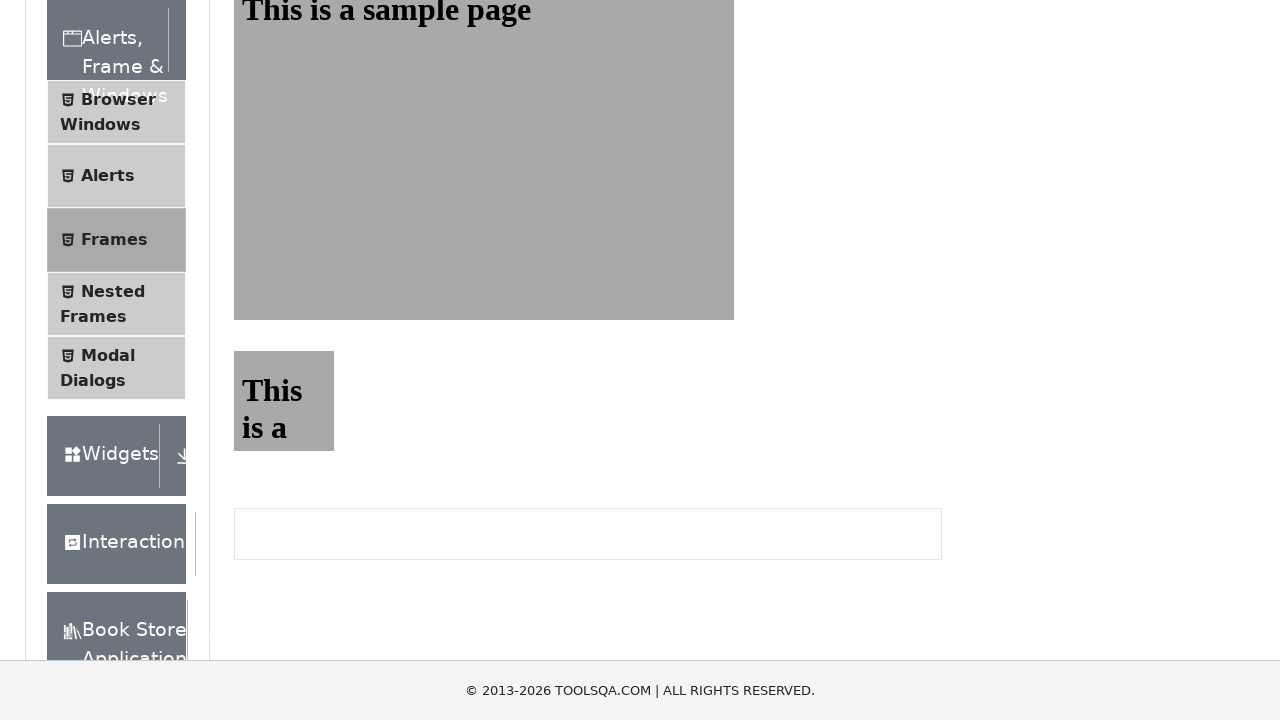

Located second frame element (#frame2)
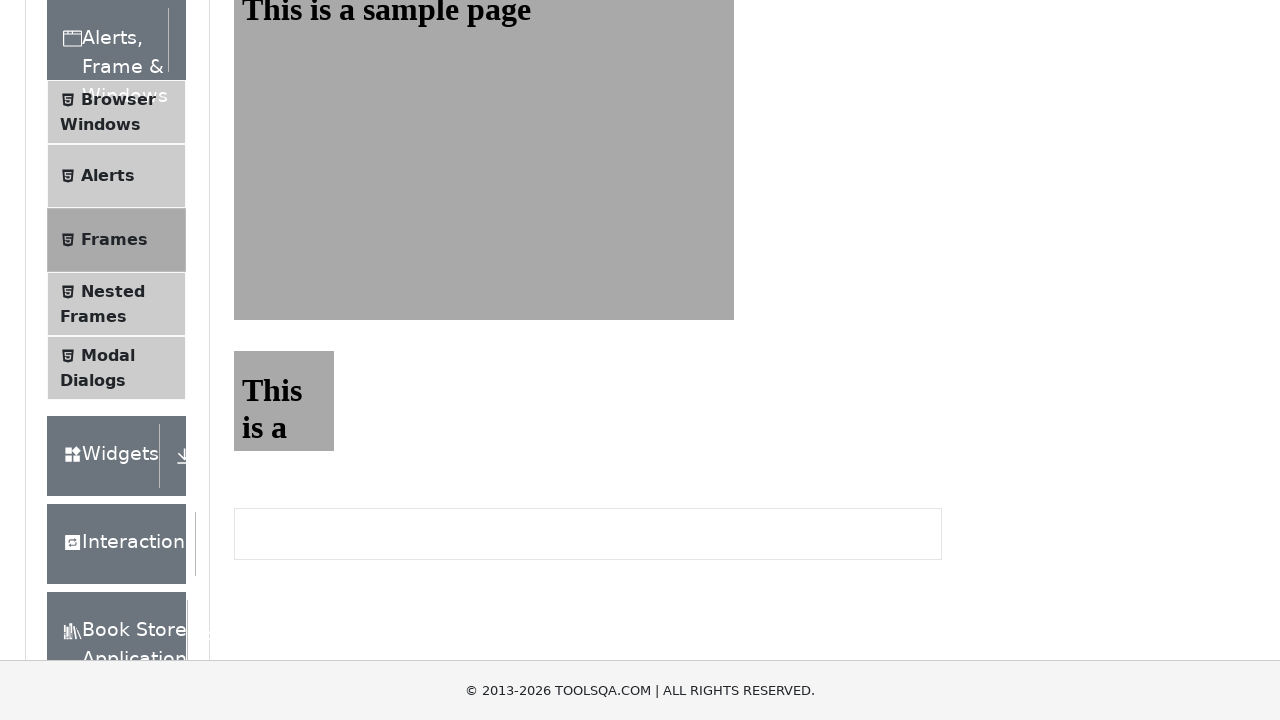

Scrolled within second frame by 200px horizontally and 200px vertically
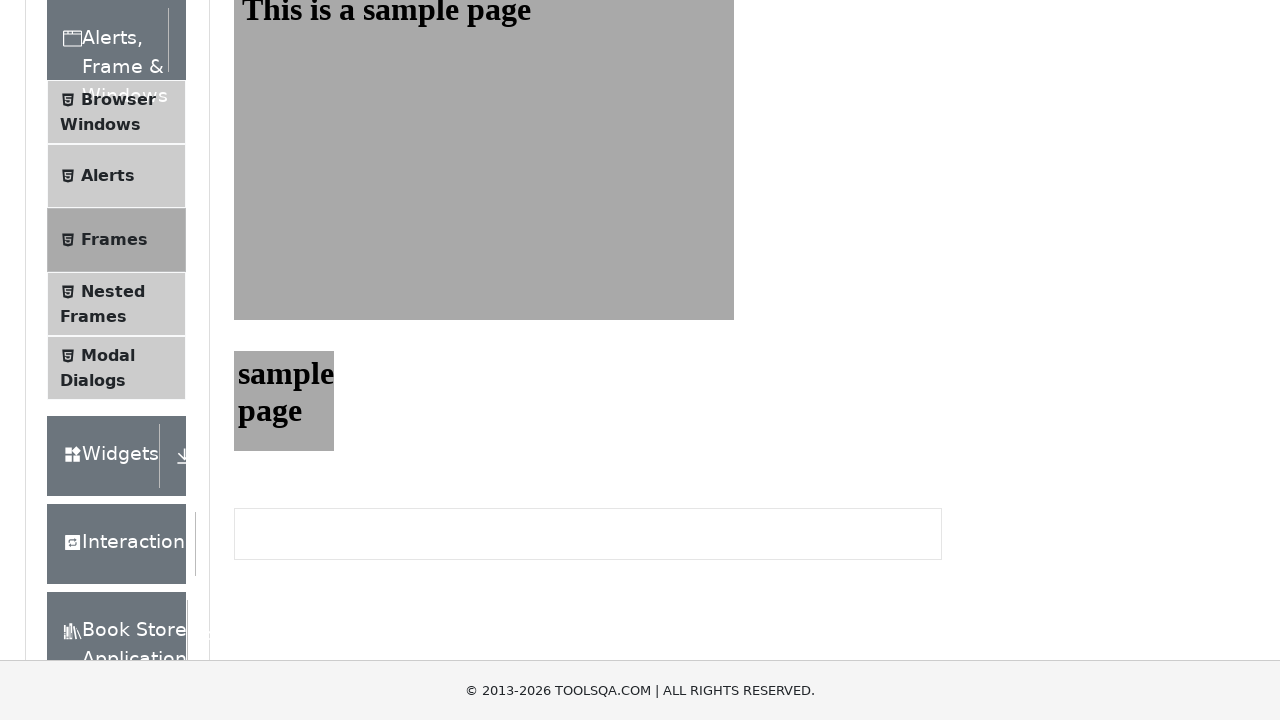

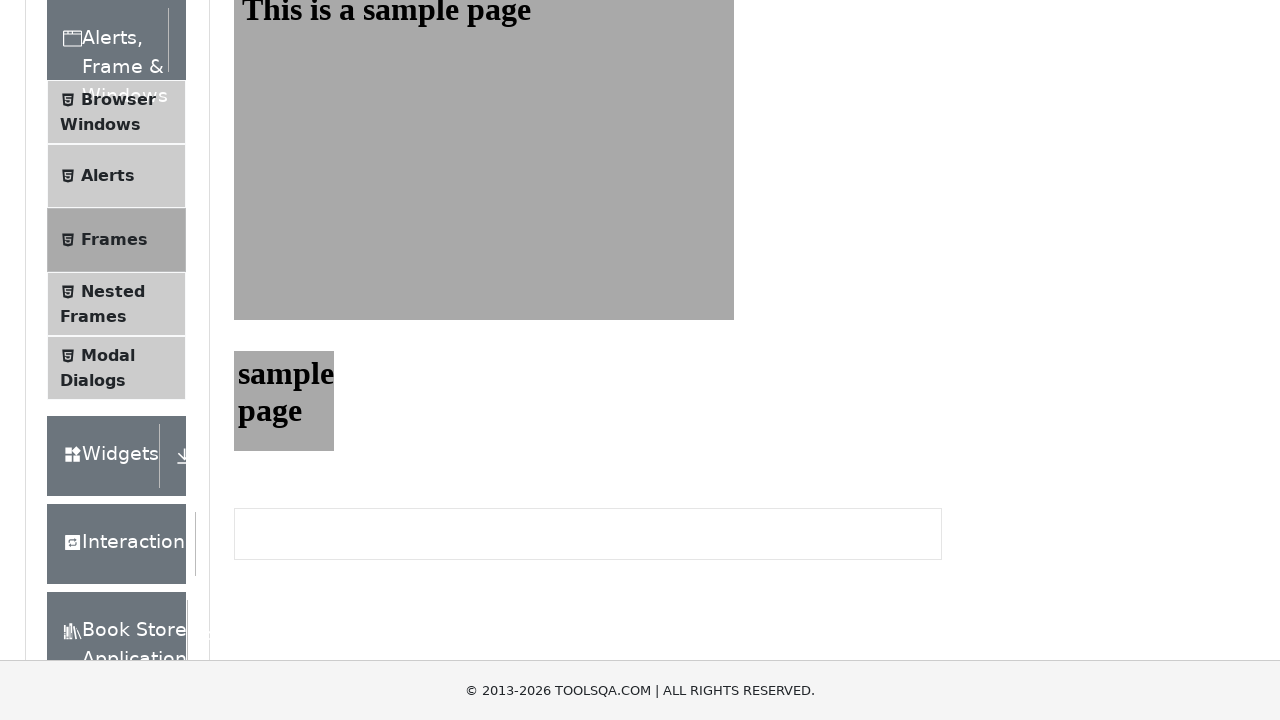